Tests checkbox functionality by locating two checkboxes and clicking them if they are not already selected

Starting URL: https://the-internet.herokuapp.com/checkboxes

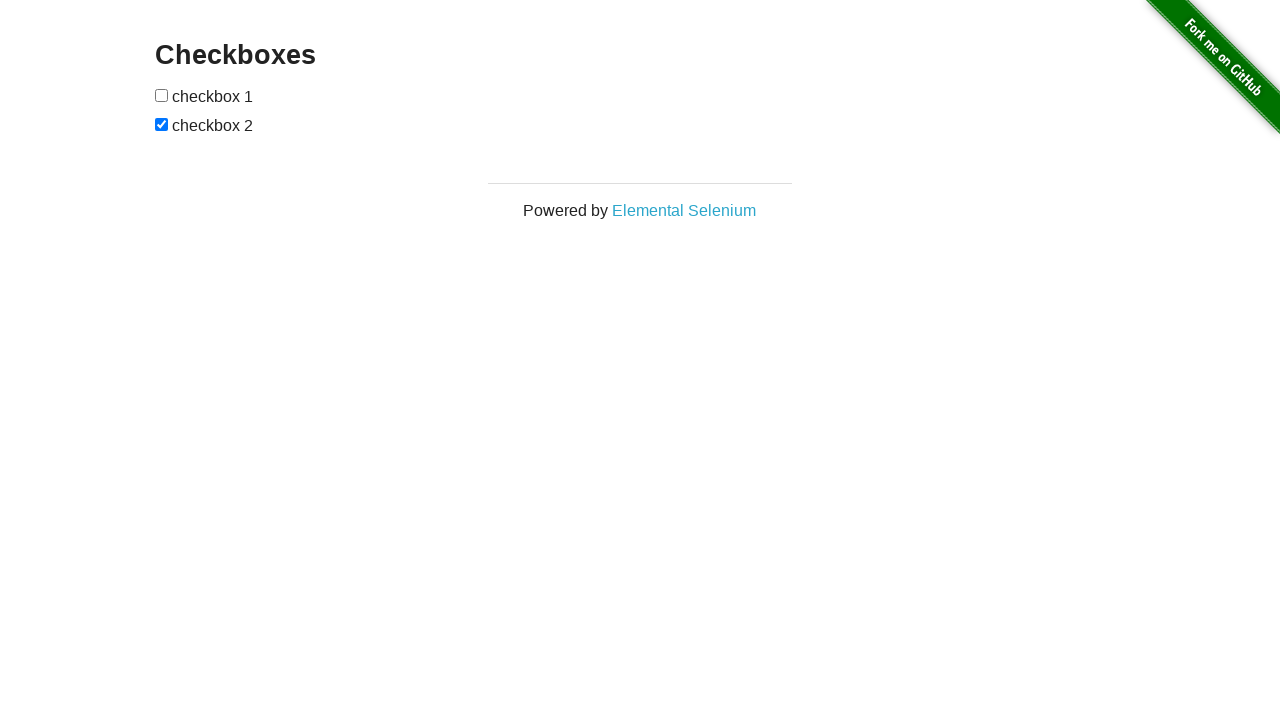

Navigated to checkboxes page
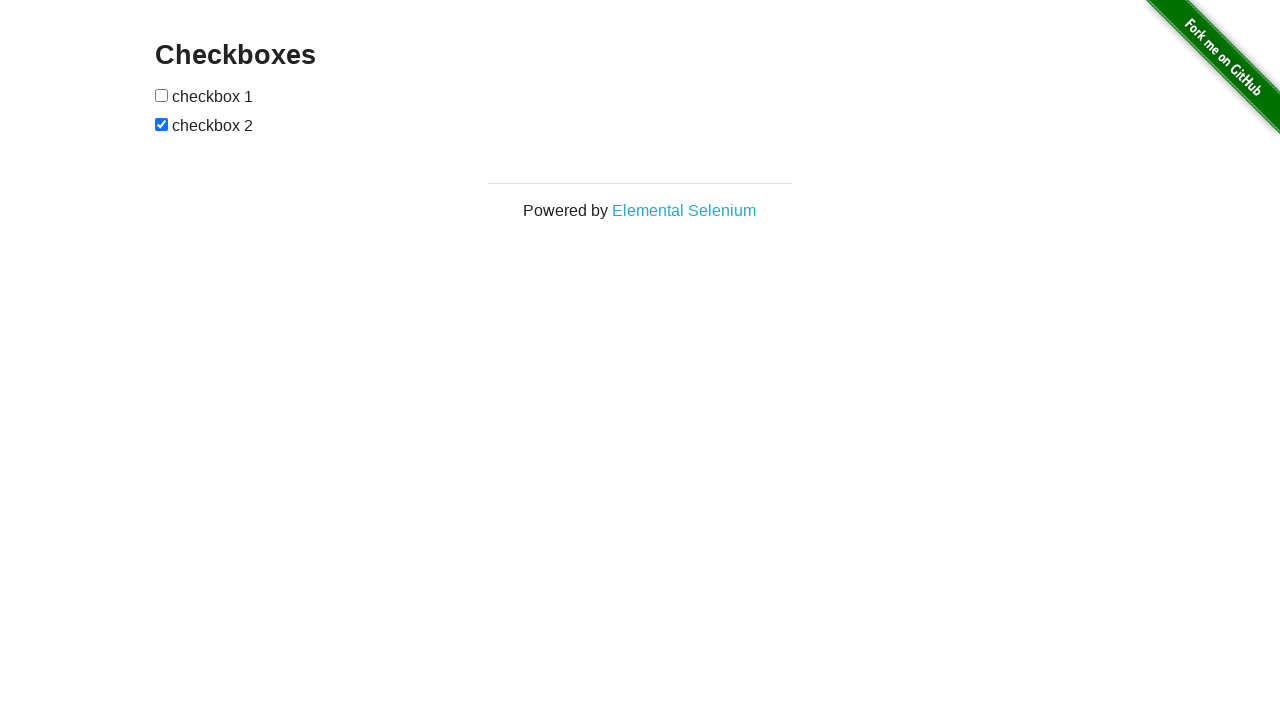

Located first checkbox
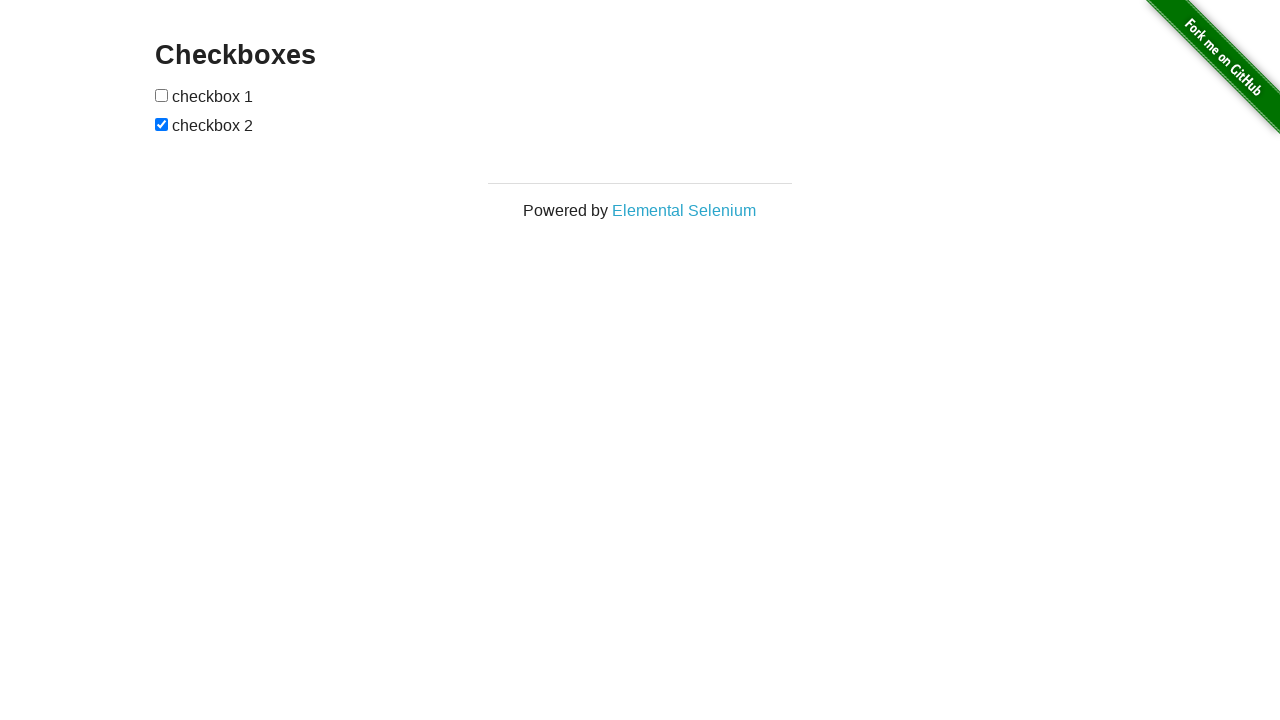

Checked first checkbox state
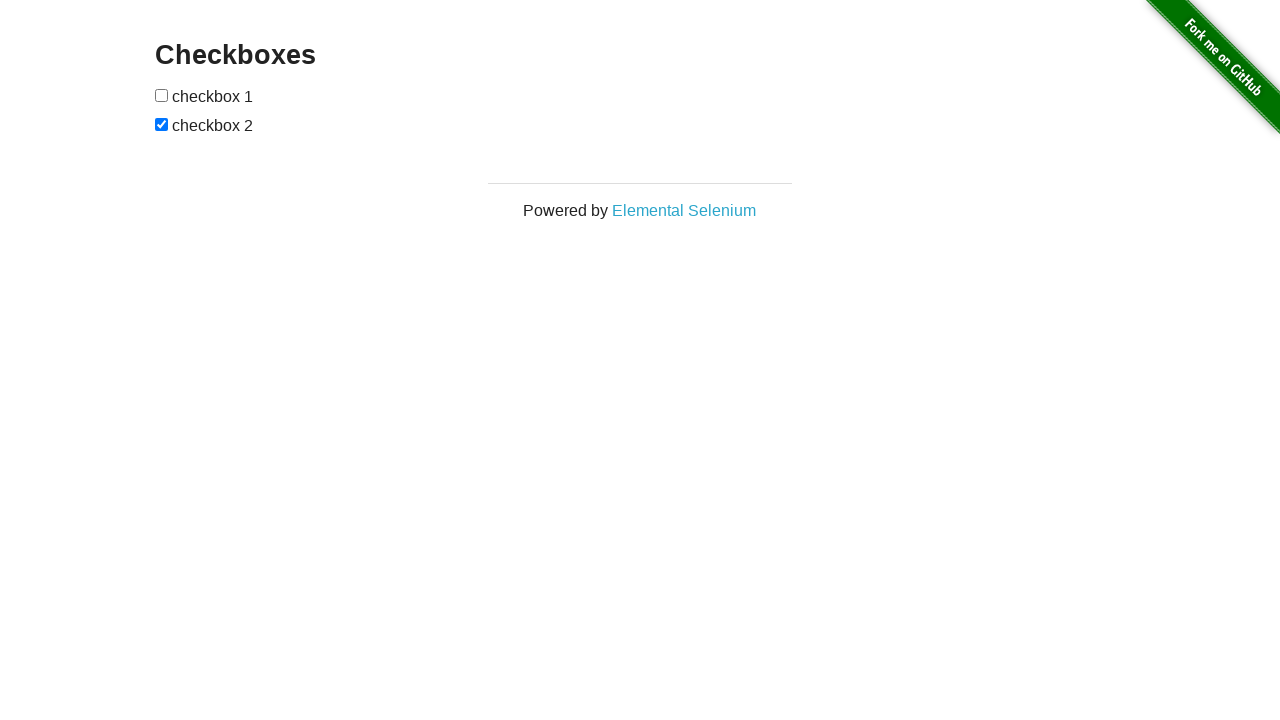

Clicked first checkbox to select it at (162, 95) on (//input[@type='checkbox'])[1]
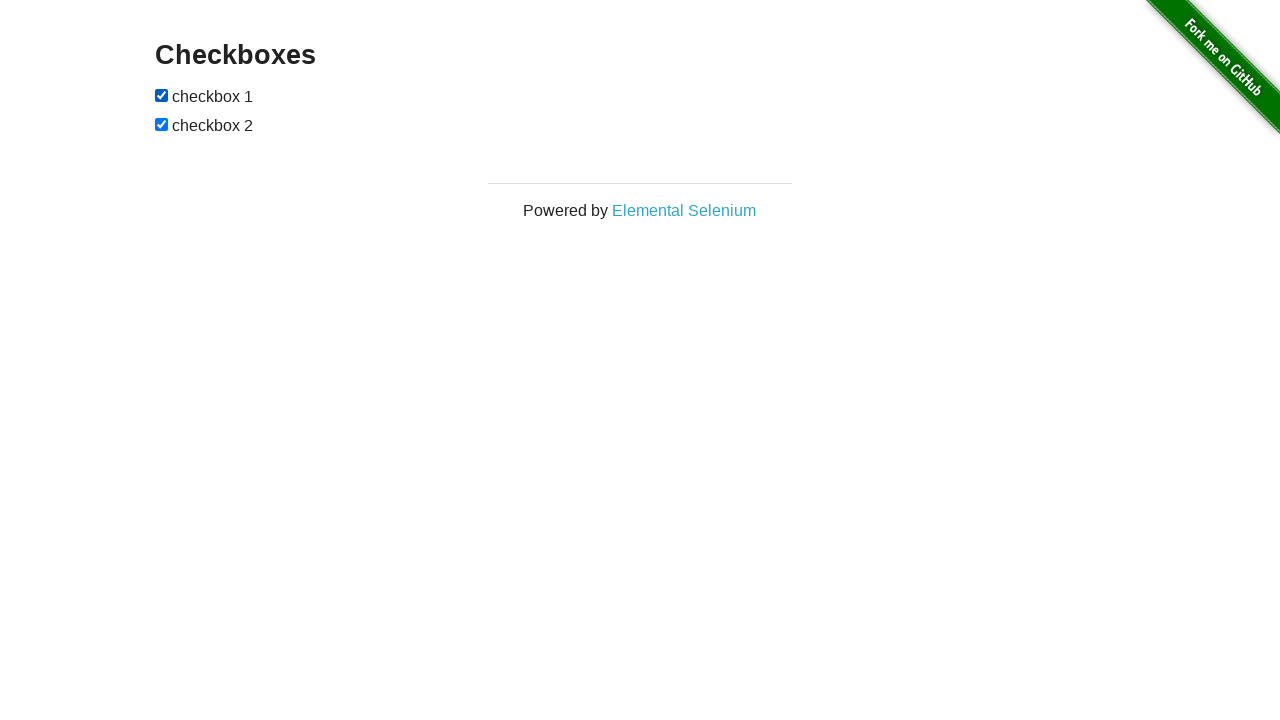

Located second checkbox
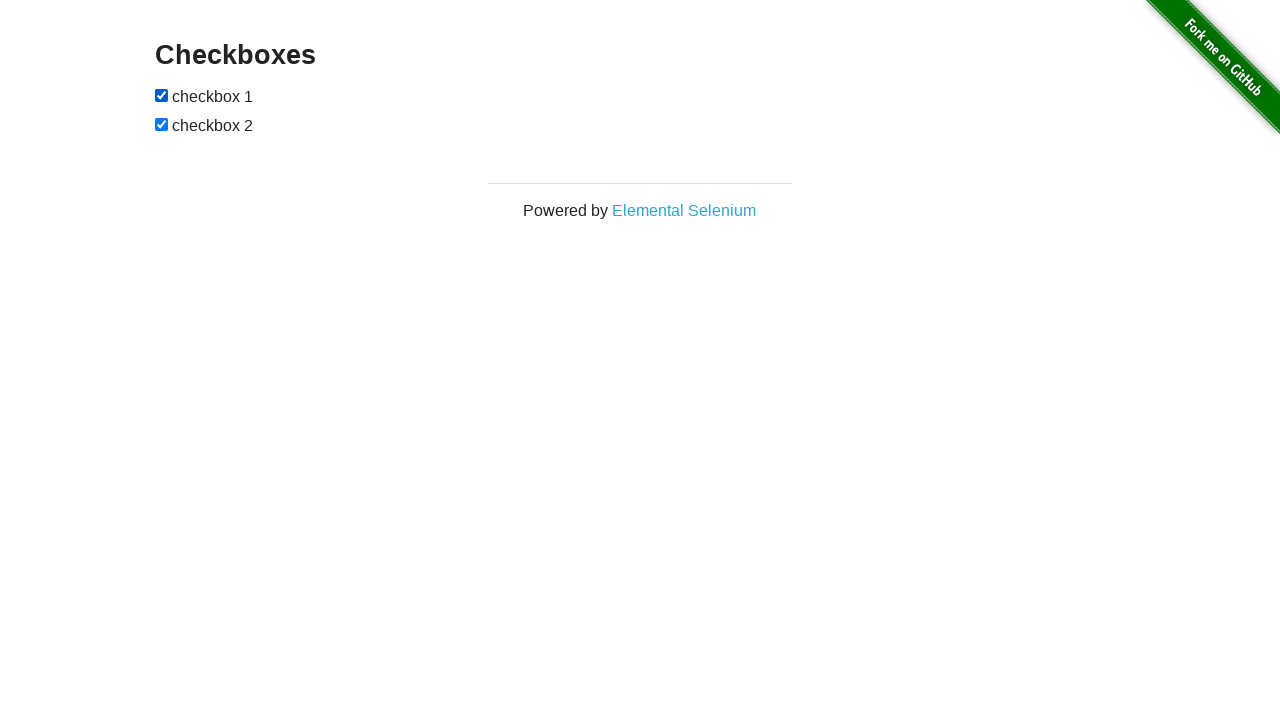

Second checkbox was already selected
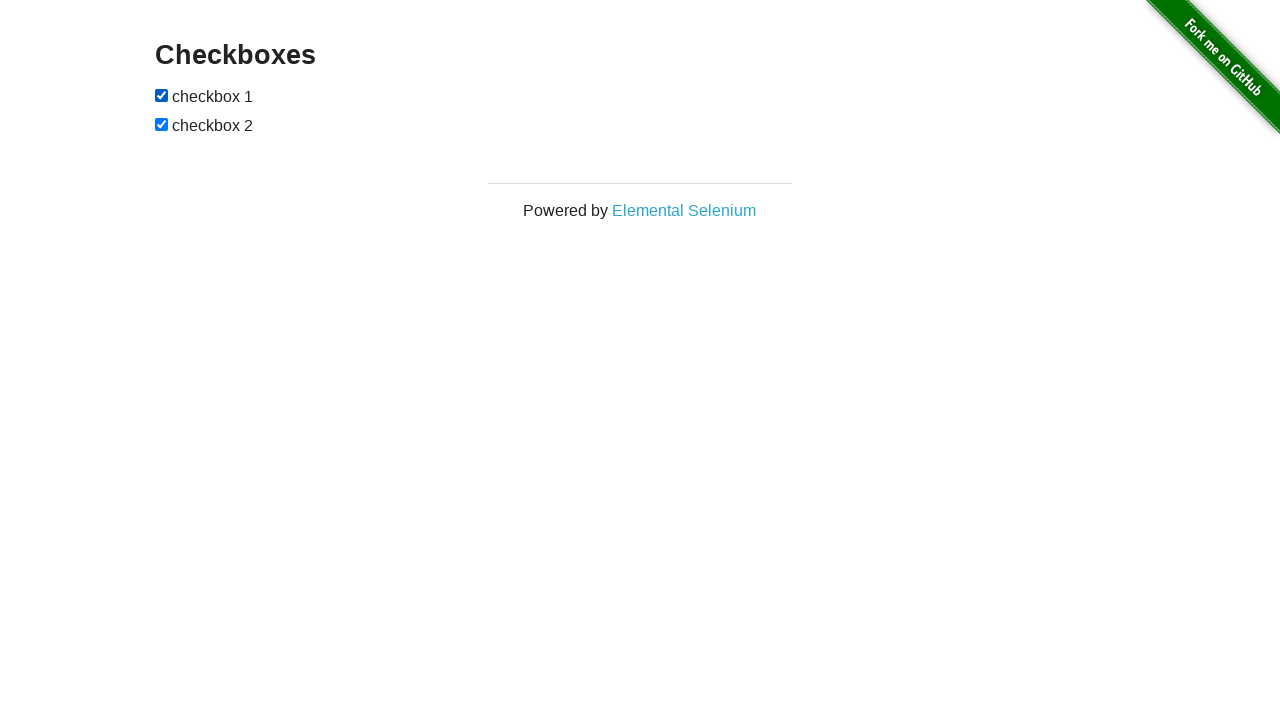

Waited 1 second to observe results
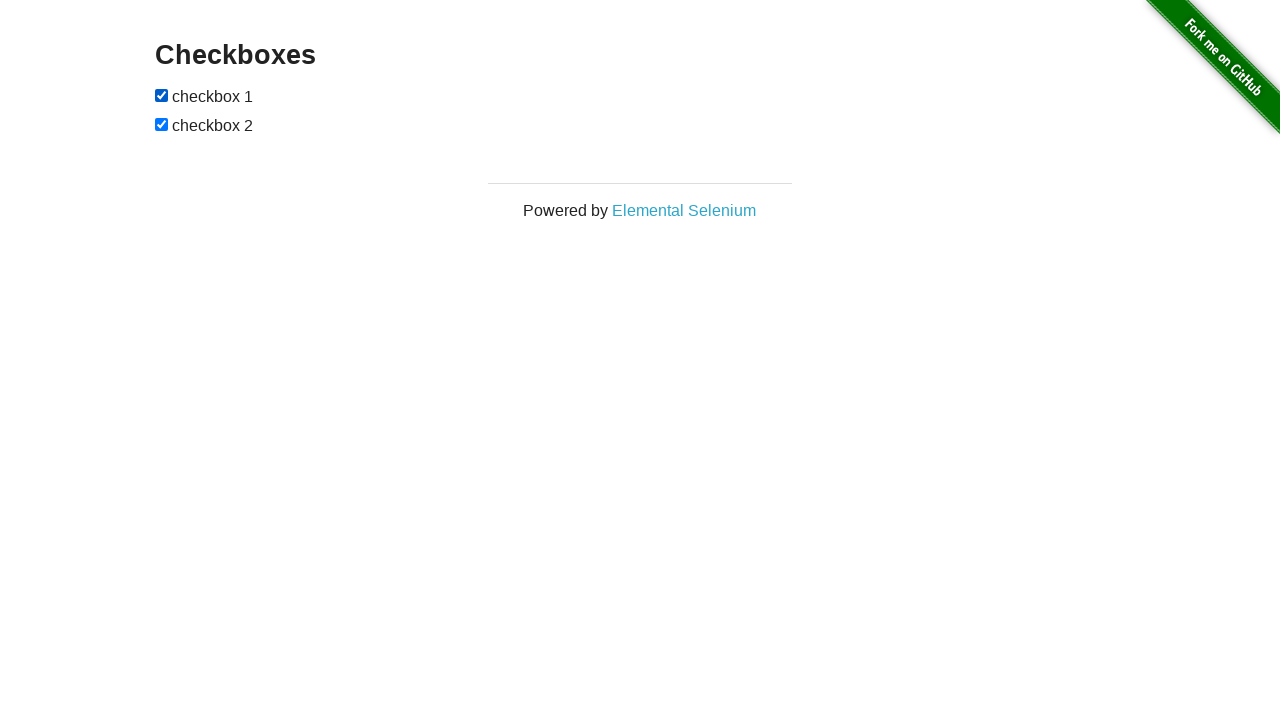

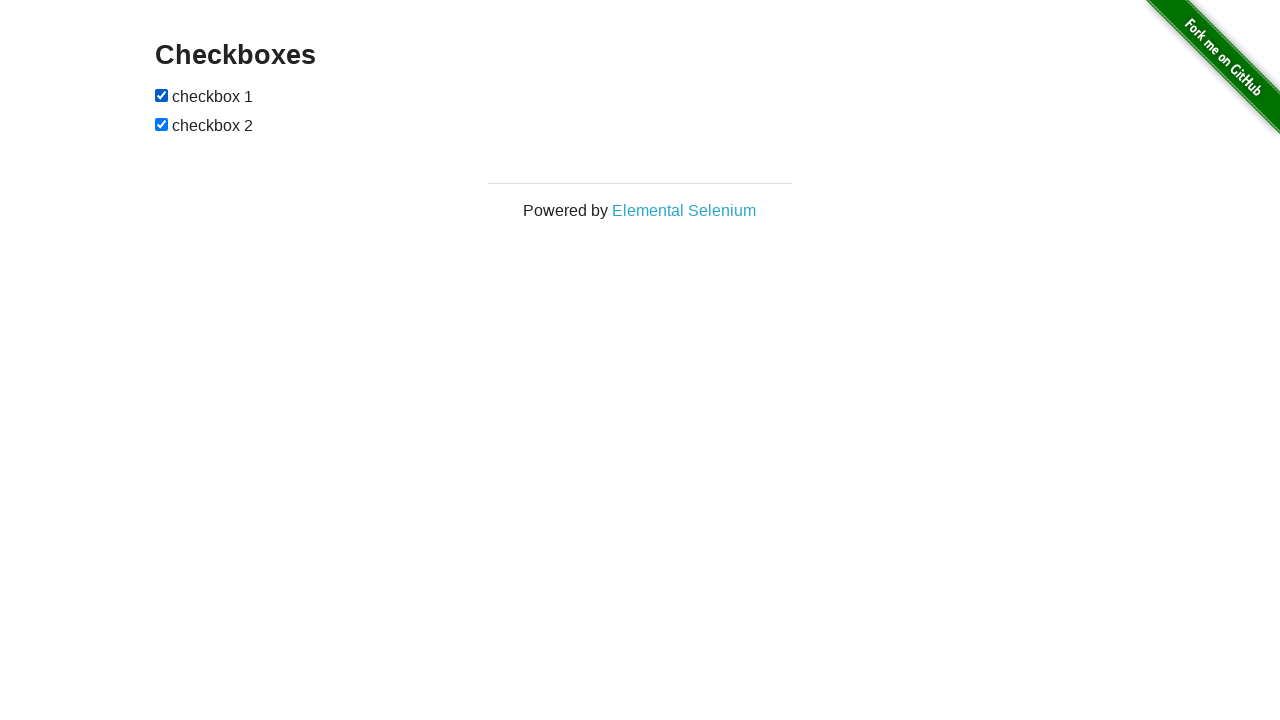